Tests clicking a button with a dynamic ID multiple times on a UI testing playground. The test clicks the button once initially, then clicks it 3 more times in a loop to verify the button can be located by its text content despite having a dynamic ID.

Starting URL: http://uitestingplayground.com/dynamicid

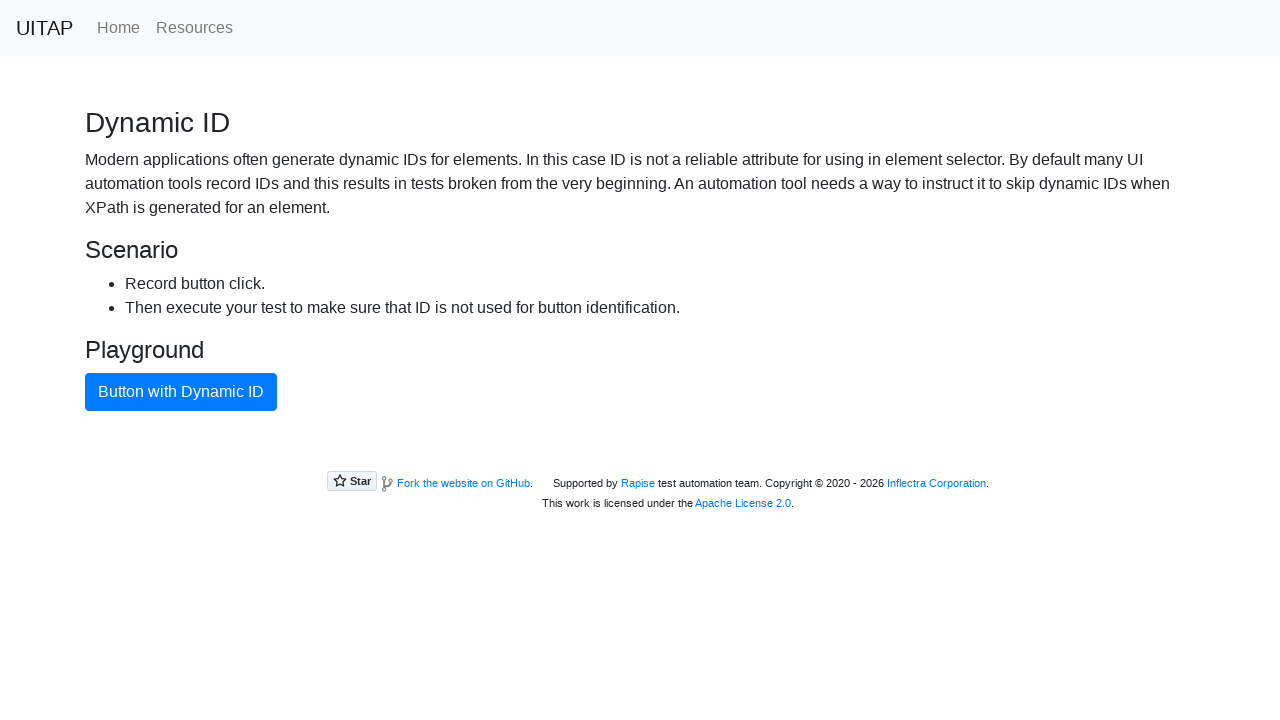

Clicked button with dynamic ID (initial click) at (181, 392) on xpath=//button[text()="Button with Dynamic ID"]
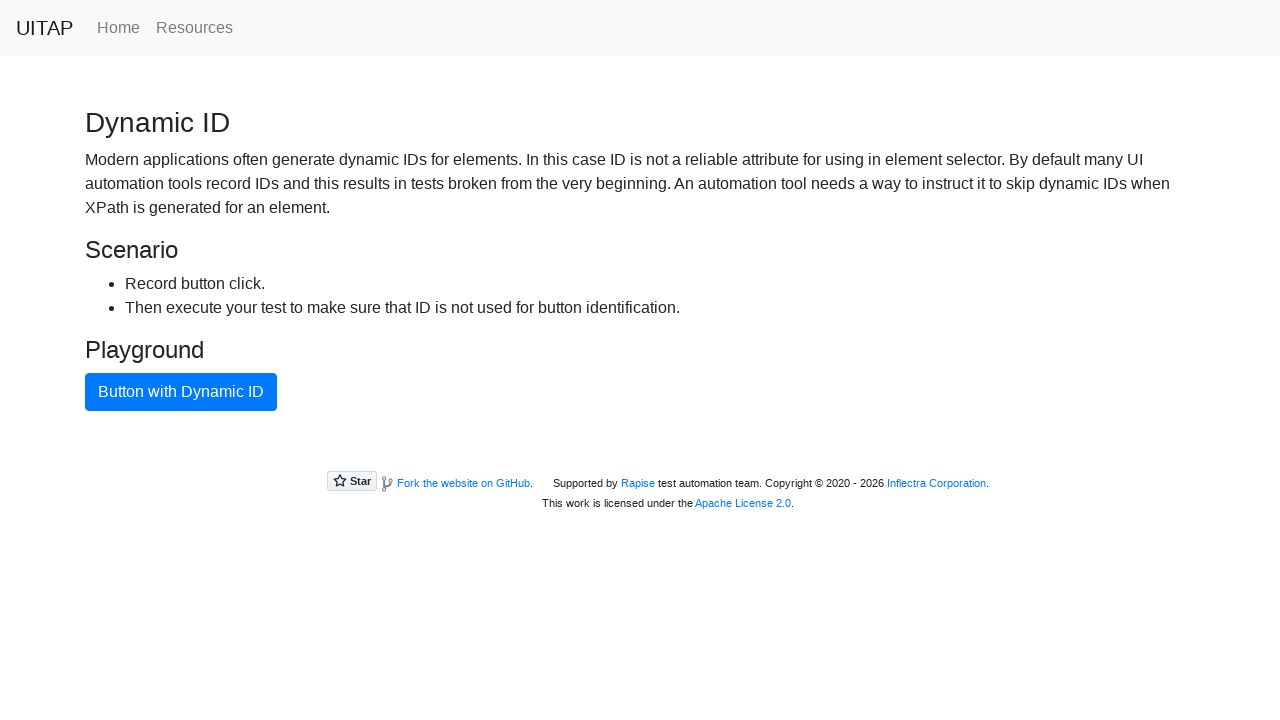

Clicked button with dynamic ID at (181, 392) on xpath=//button[text()="Button with Dynamic ID"]
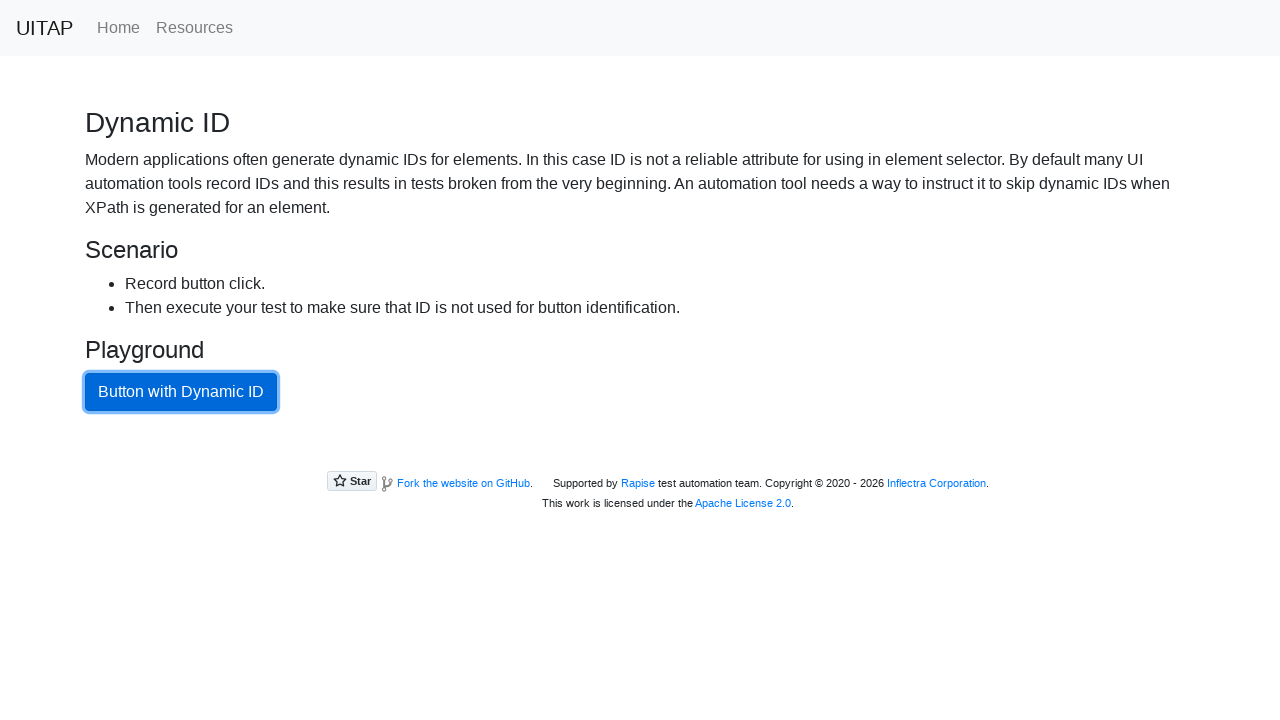

Waited 1 second between button clicks
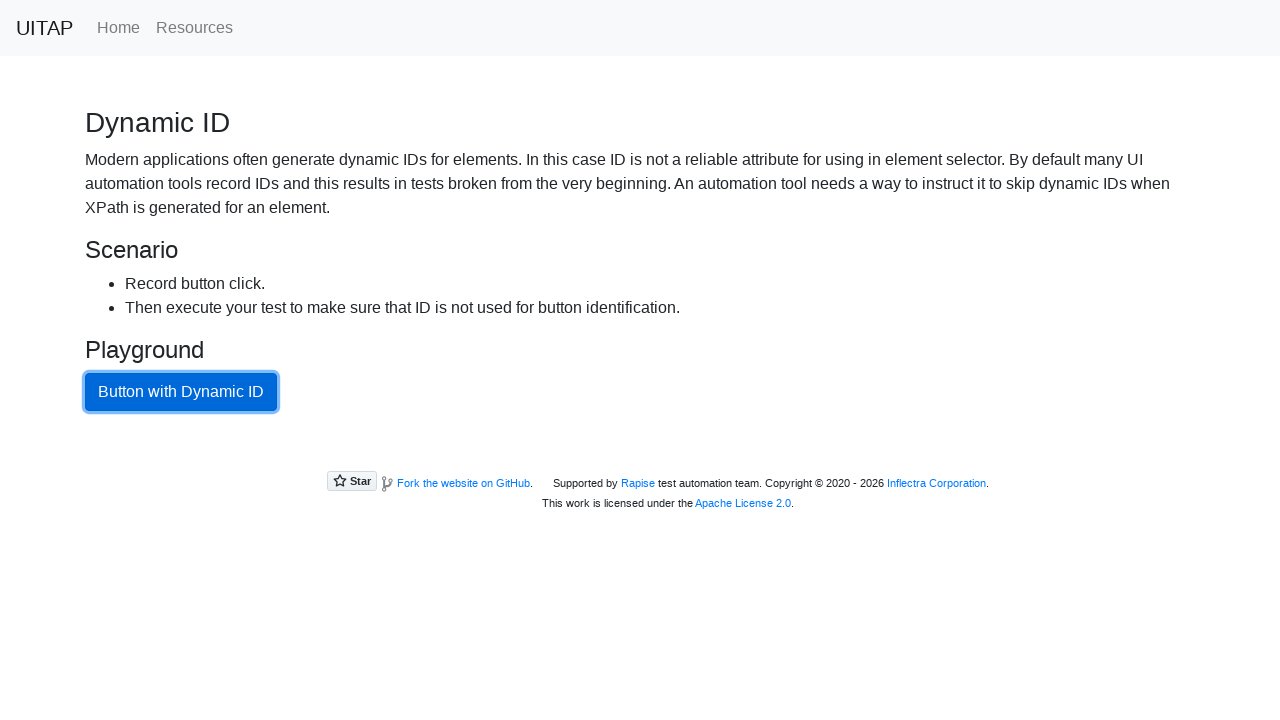

Clicked button with dynamic ID at (181, 392) on xpath=//button[text()="Button with Dynamic ID"]
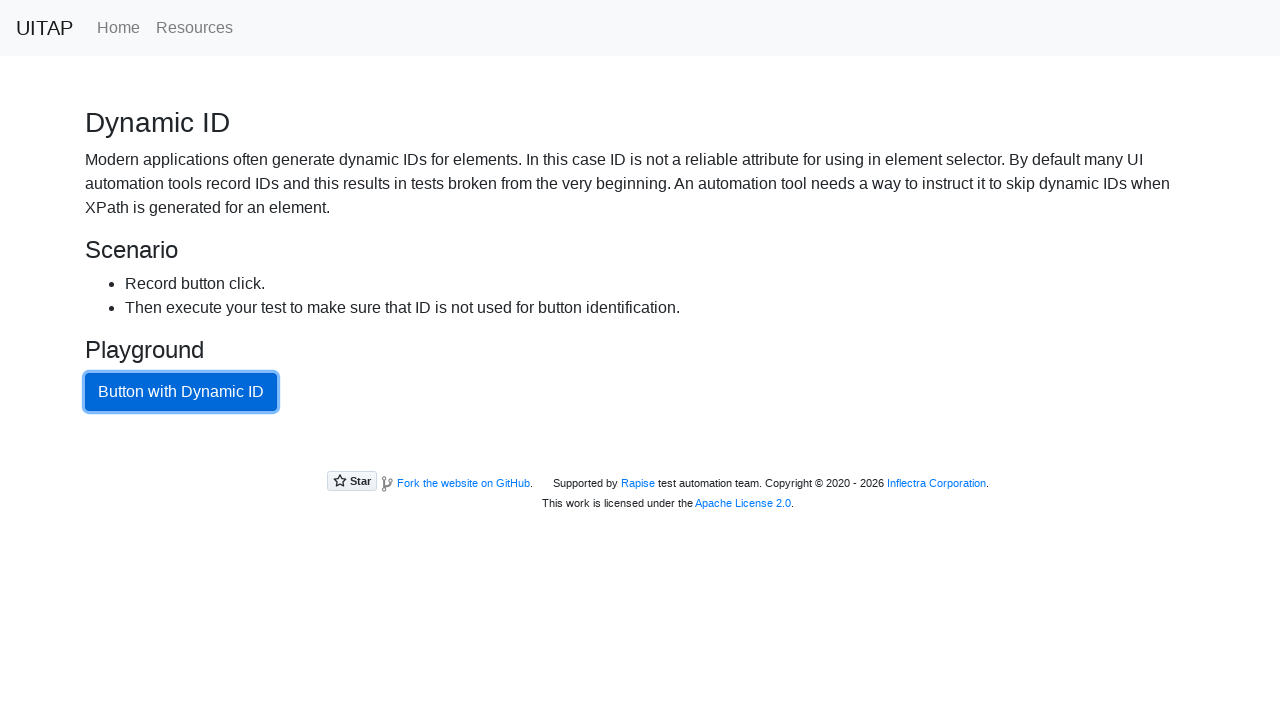

Waited 1 second between button clicks
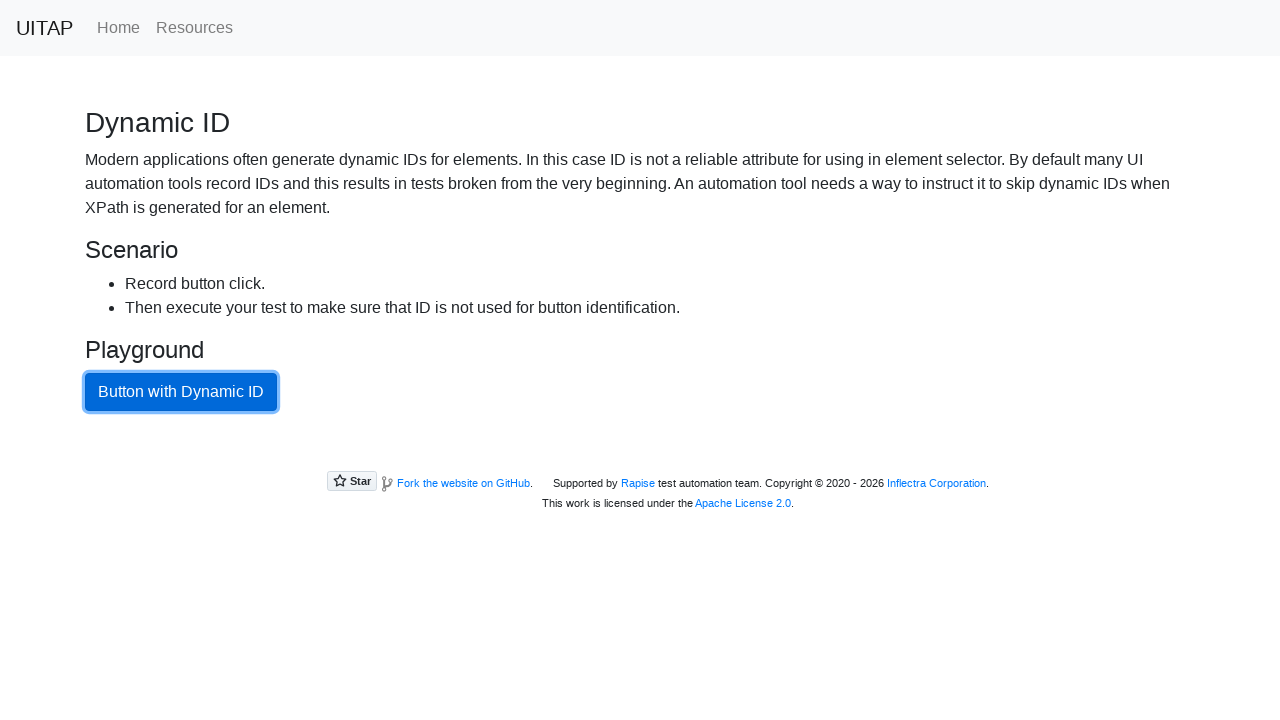

Clicked button with dynamic ID at (181, 392) on xpath=//button[text()="Button with Dynamic ID"]
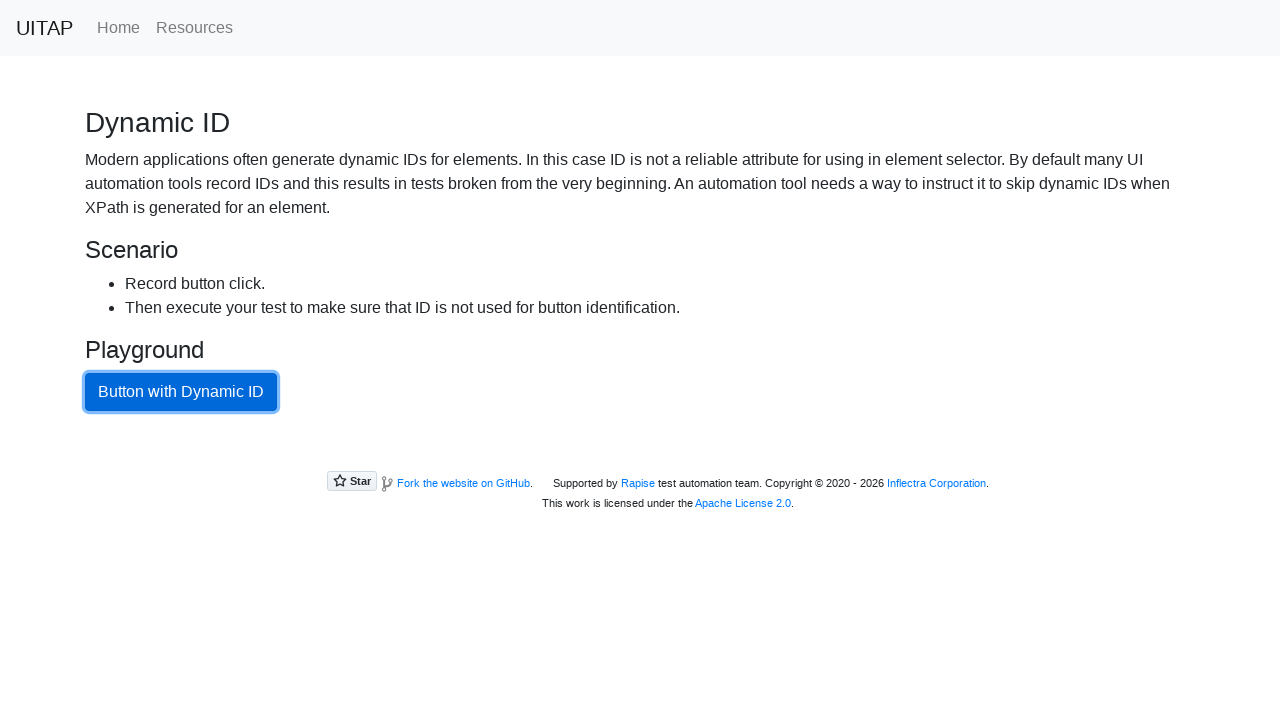

Waited 1 second between button clicks
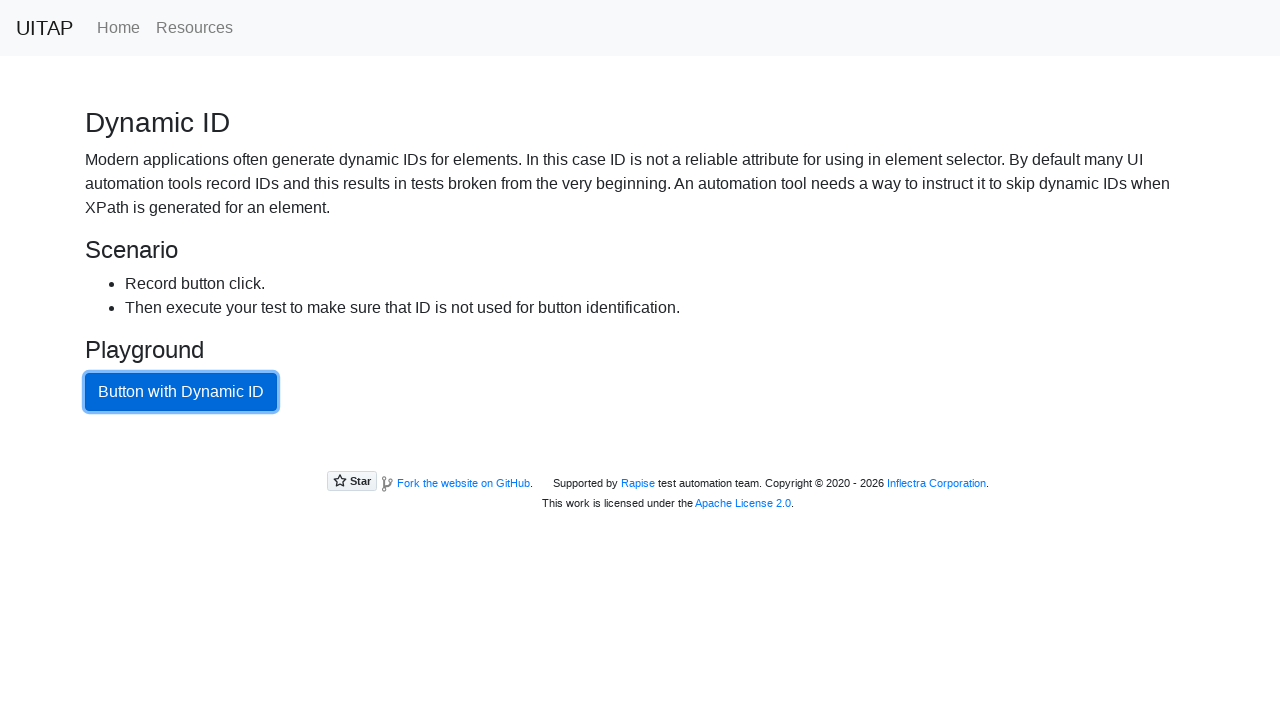

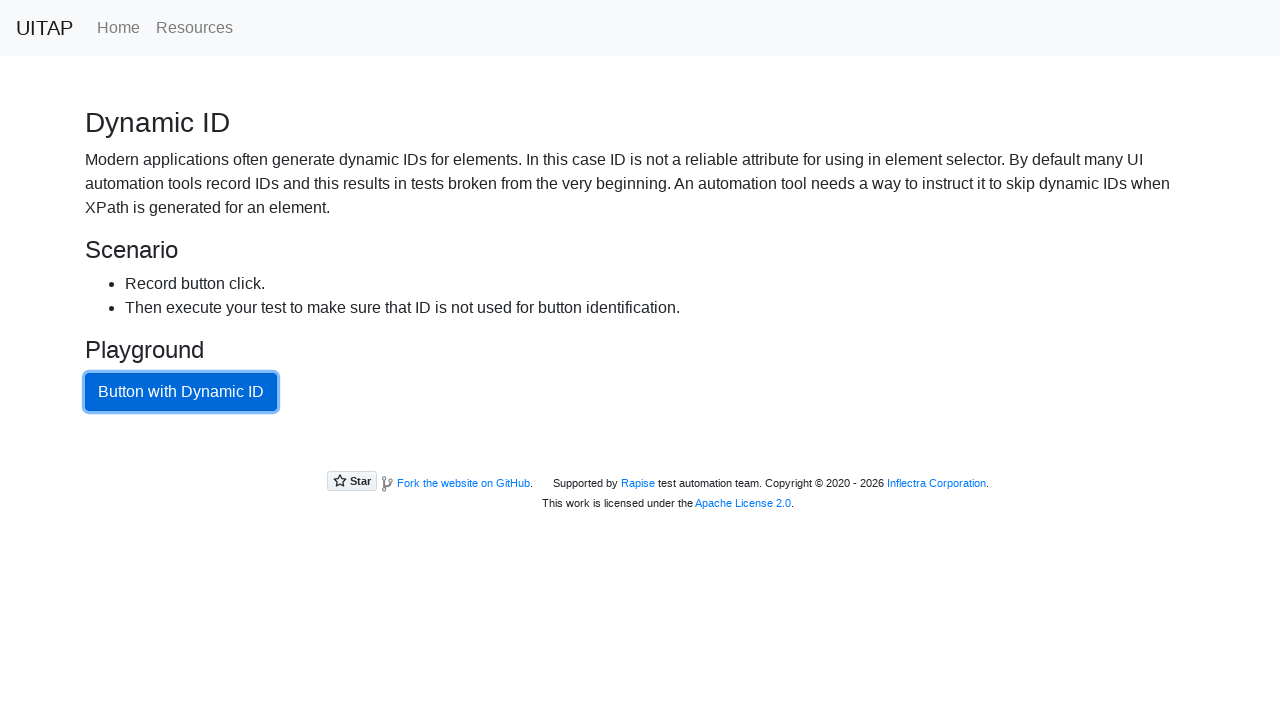